Tests checkbox functionality by selecting and deselecting checkboxes

Starting URL: https://the-internet.herokuapp.com/

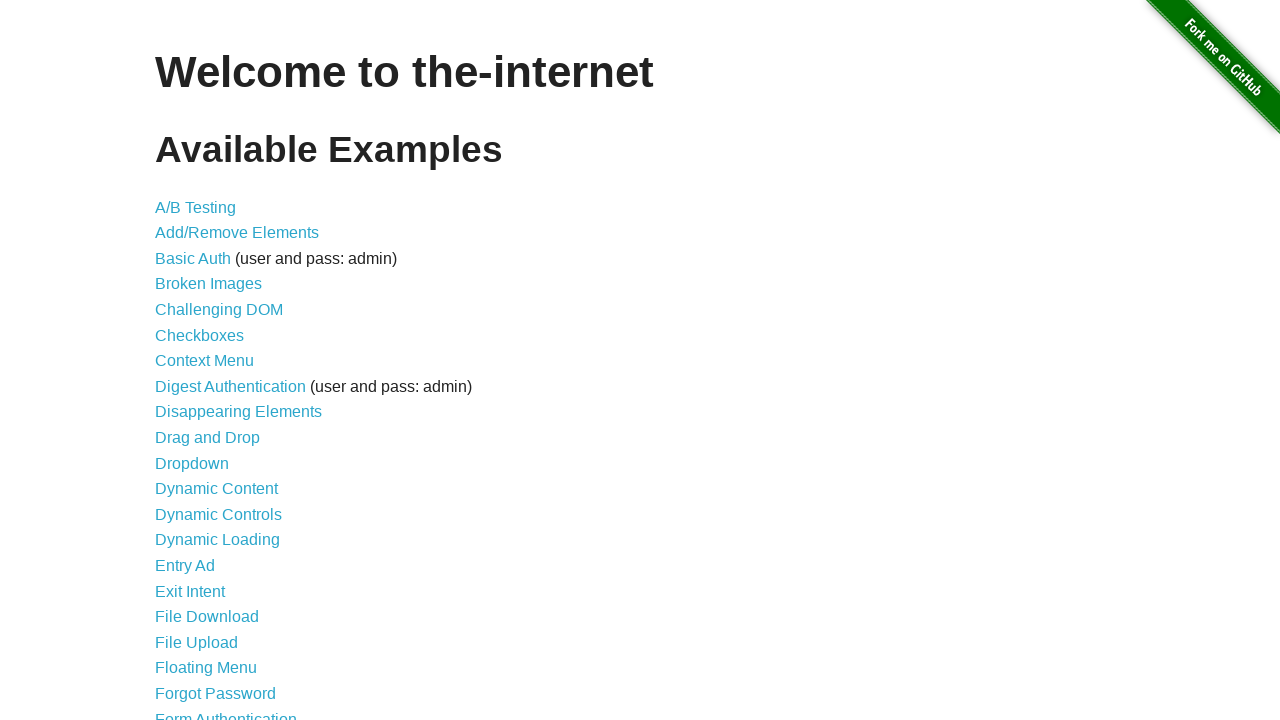

Clicked link to navigate to checkboxes page at (200, 335) on a[href="/checkboxes"]
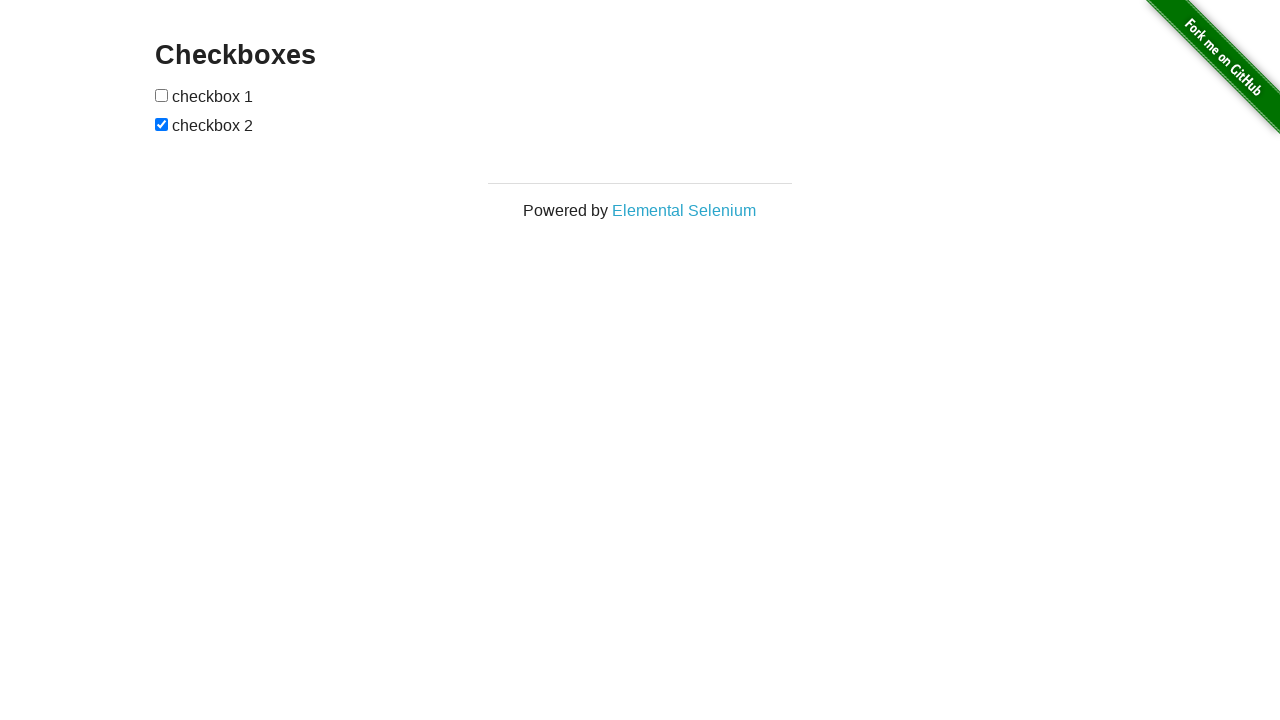

Clicked first checkbox to select it at (162, 95) on xpath=//input[1]
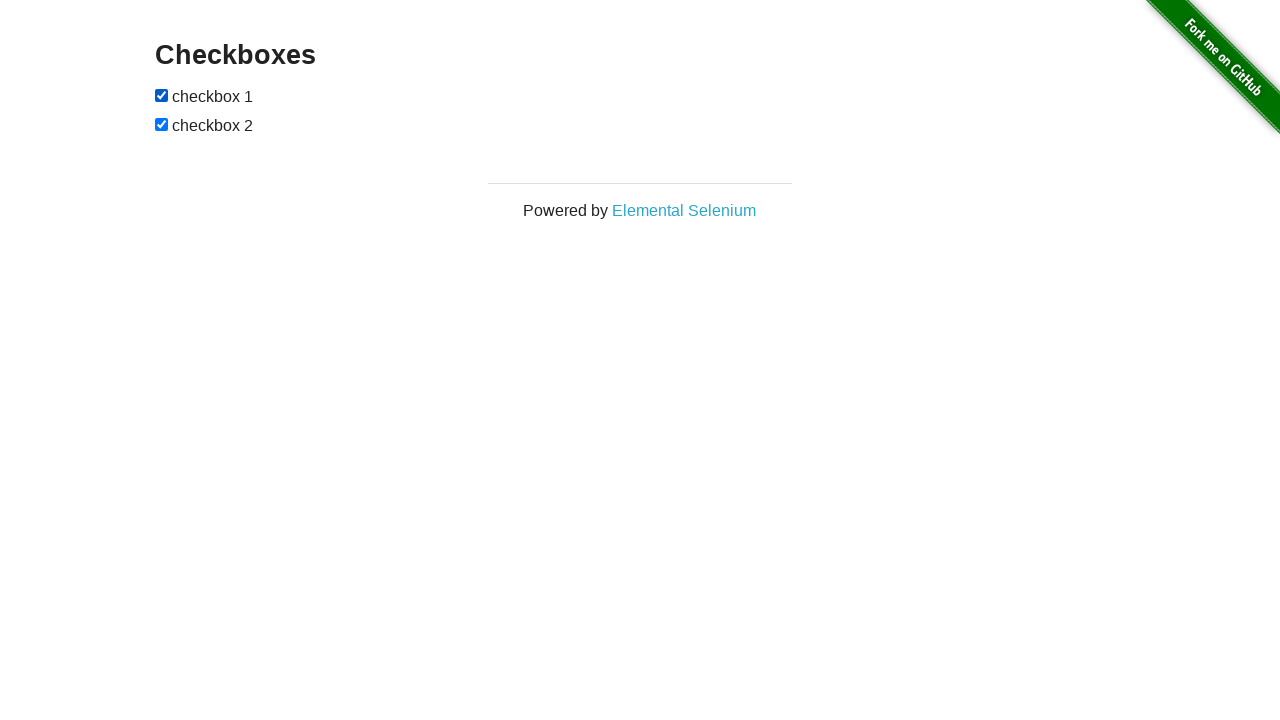

Clicked second checkbox to unselect it at (162, 124) on xpath=//input[2]
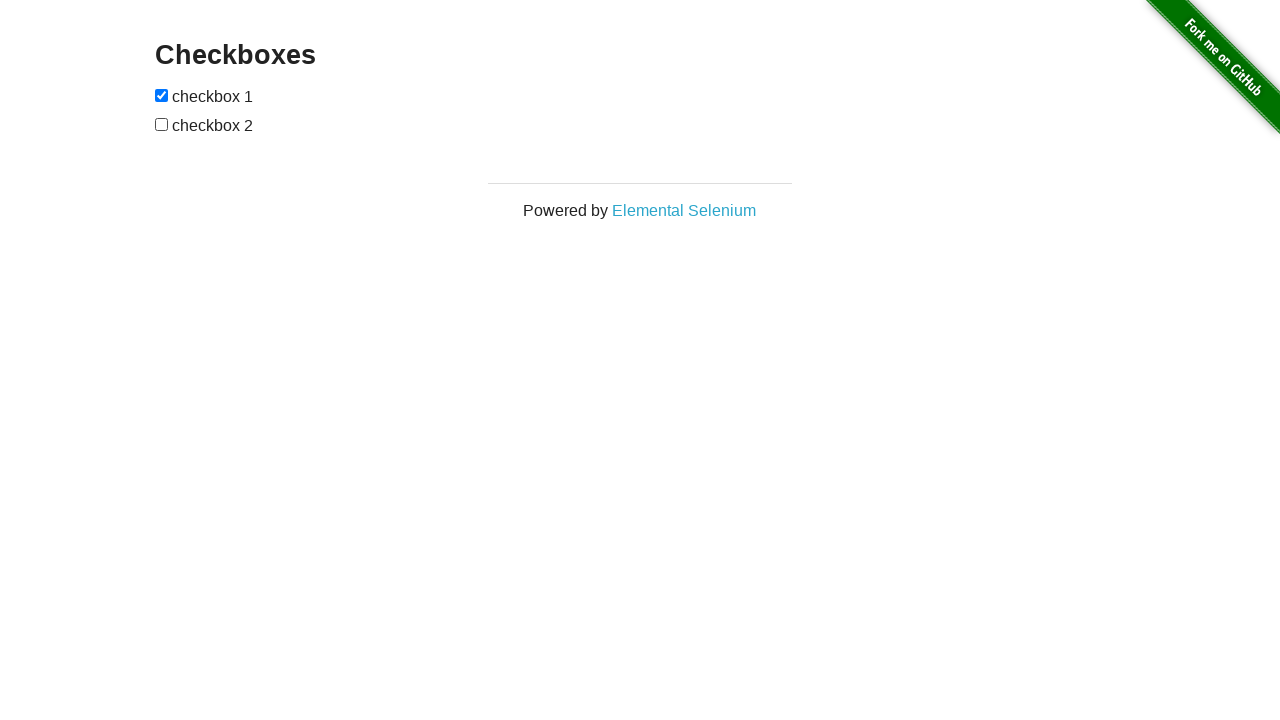

Clicked first checkbox again to unselect it at (162, 95) on xpath=//input[1]
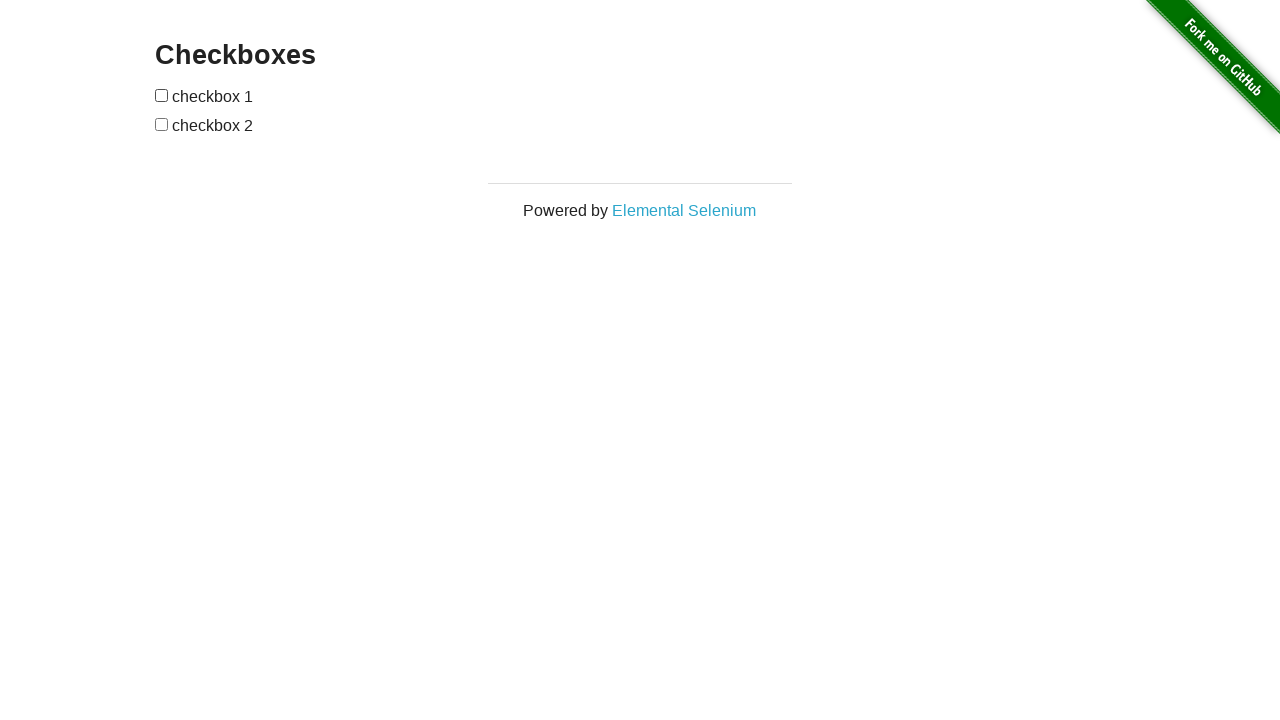

Clicked second checkbox to select it at (162, 124) on xpath=//input[2]
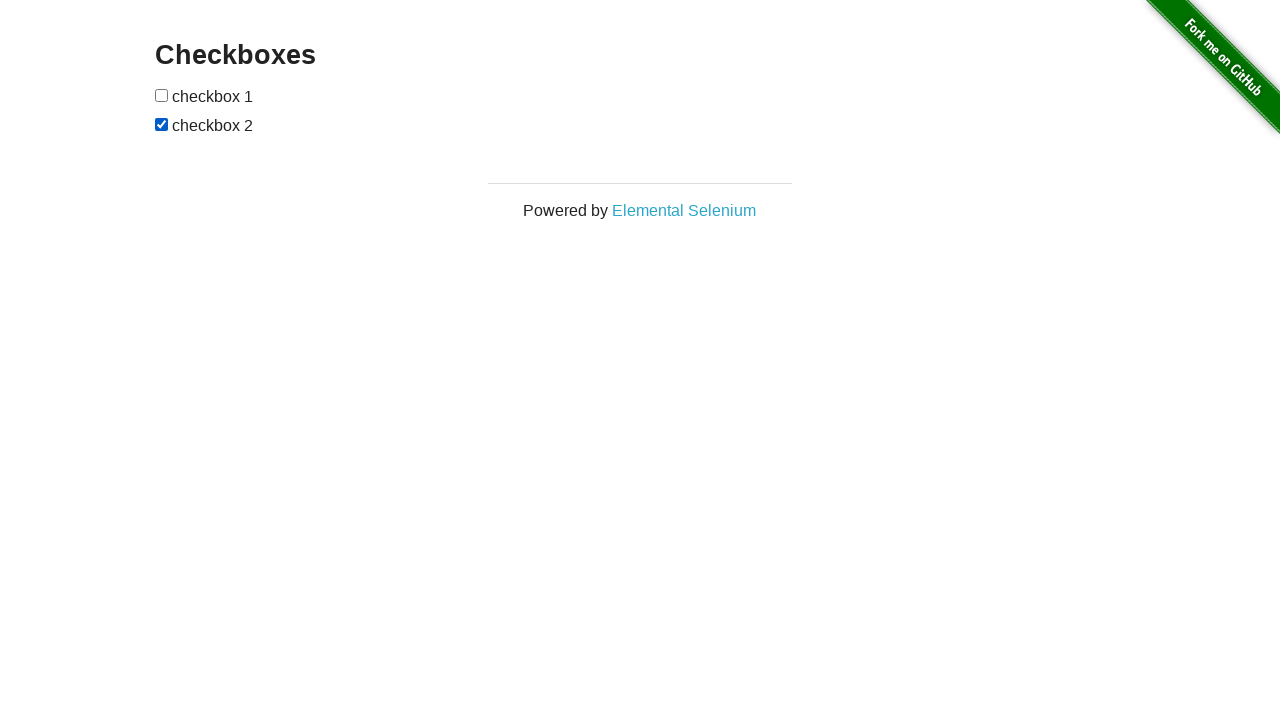

Navigated back to previous page
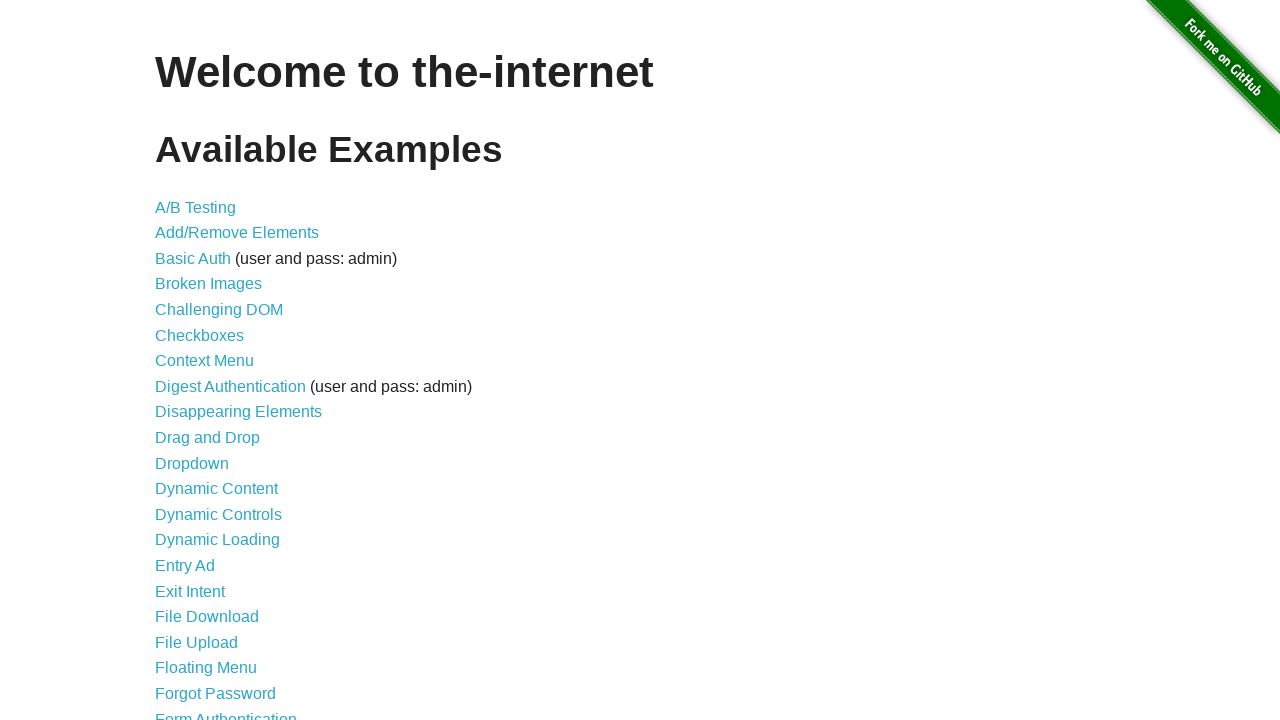

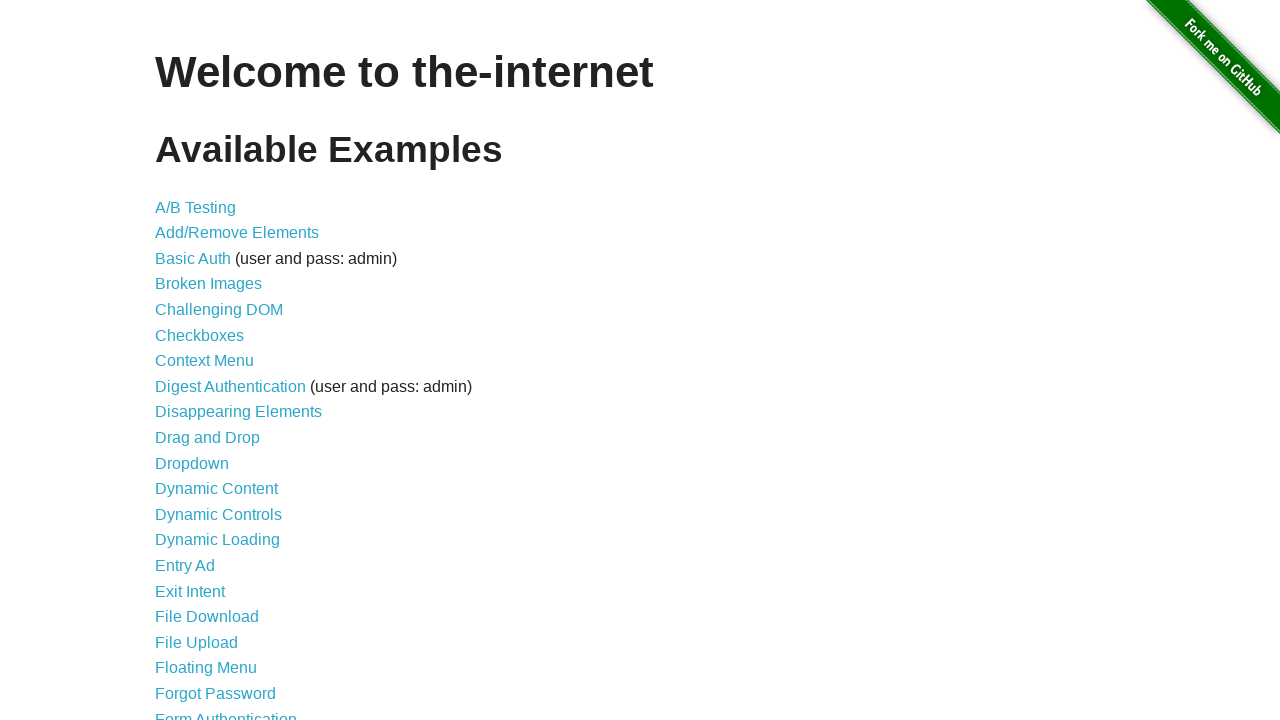